Tests filling out a Google Form by entering name, address, and number in text fields, selecting a radio button option, checking a checkbox, and submitting the form.

Starting URL: https://docs.google.com/forms/d/e/1FAIpQLSfgyq2PwHo8Kl1mZxdqxYGEgj8FDVfeKoulFX6SA7FDZVZCkA/viewform

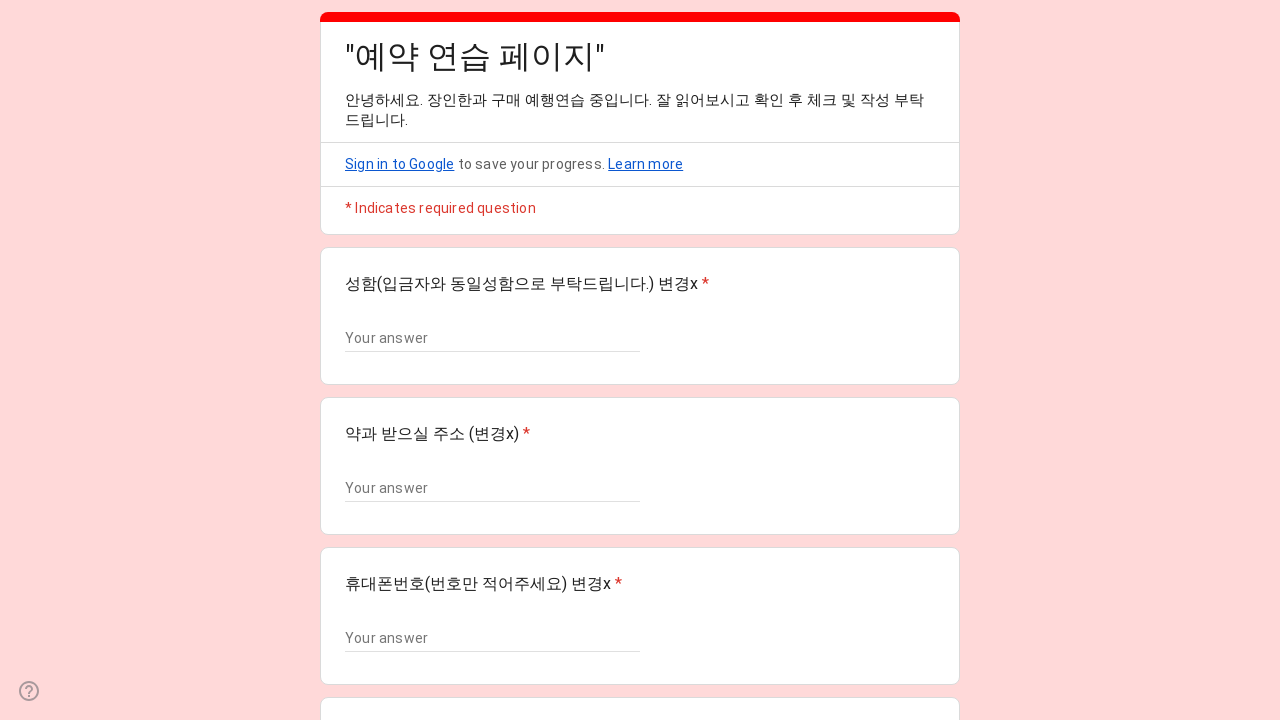

Filled name field with 'John Smith' on //*[@id="mG61Hd"]/div[2]/div/div[2]/div[1]/div/div/div[2]/div/div[1]/div/div[1]/
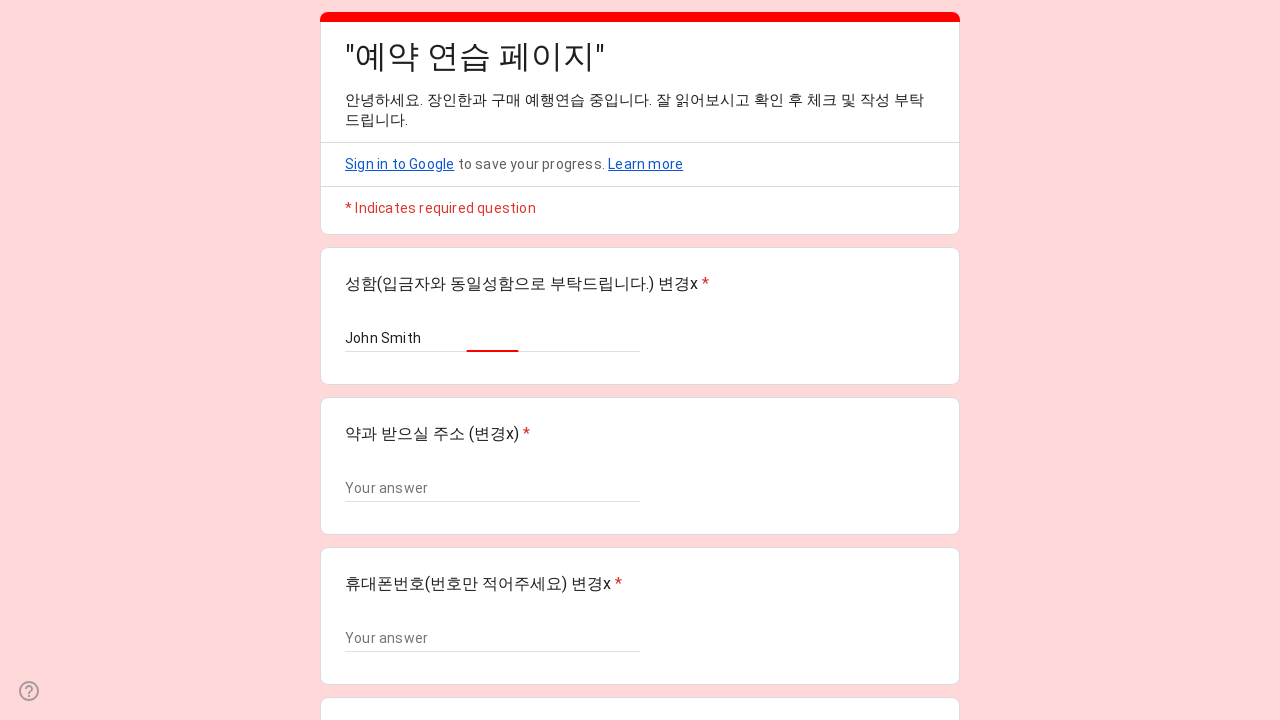

Filled address field with '123 Main Street, New York, NY 10001' on //*[@id="mG61Hd"]/div[2]/div/div[2]/div[2]/div/div/div[2]/div/div[1]/div/div[1]/
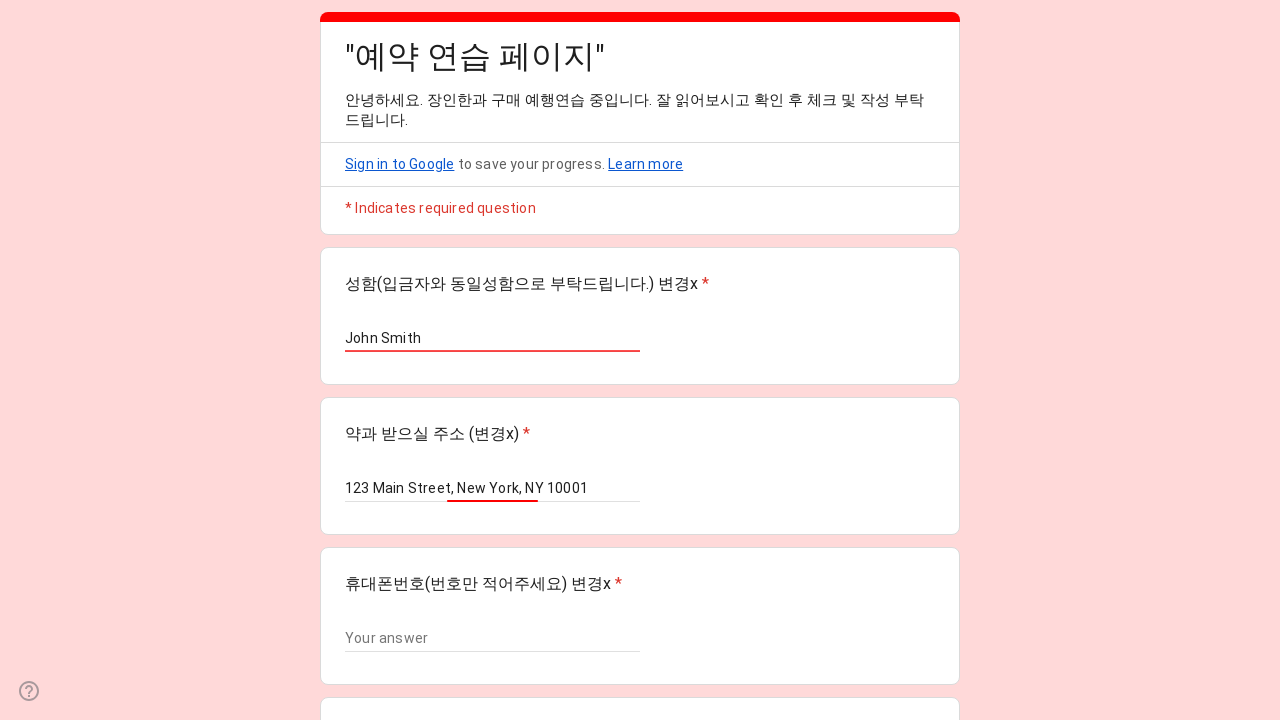

Filled number field with '555-123-4567' on //*[@id="mG61Hd"]/div[2]/div/div[2]/div[3]/div/div/div[2]/div/div[1]/div/div[1]/
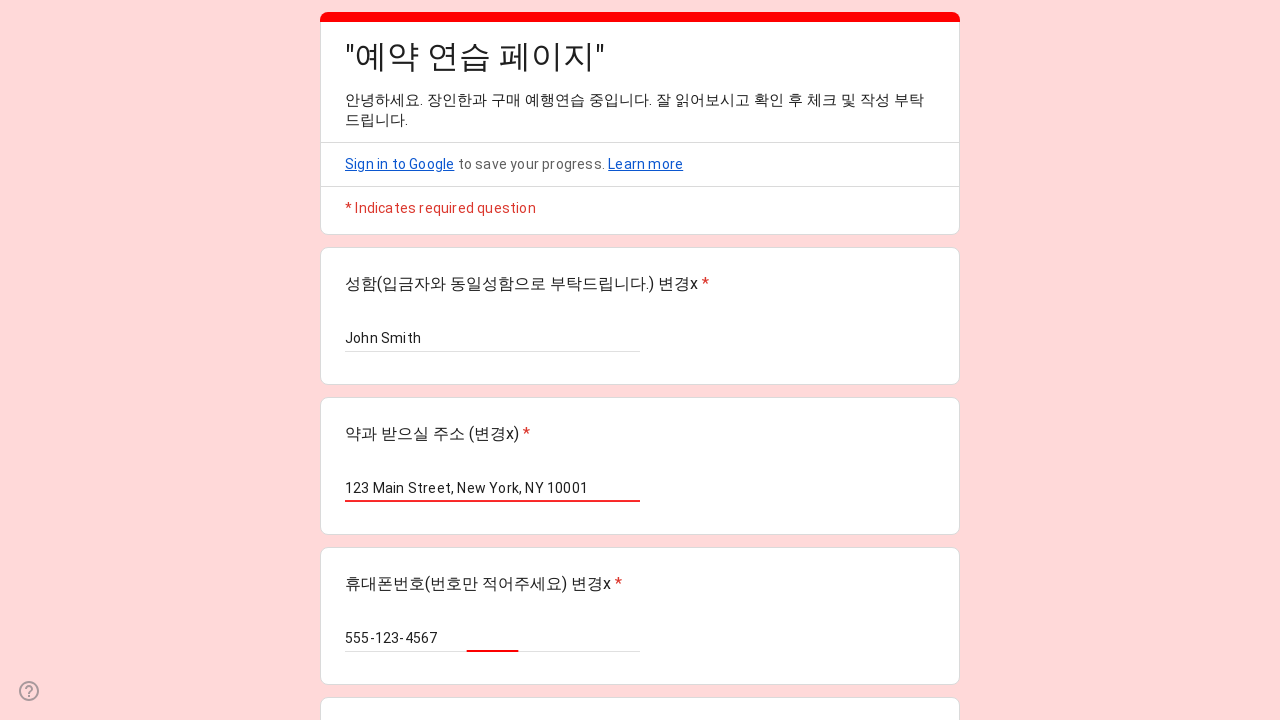

Selected radio button option at (492, 360) on xpath=//*[@id="i17"]
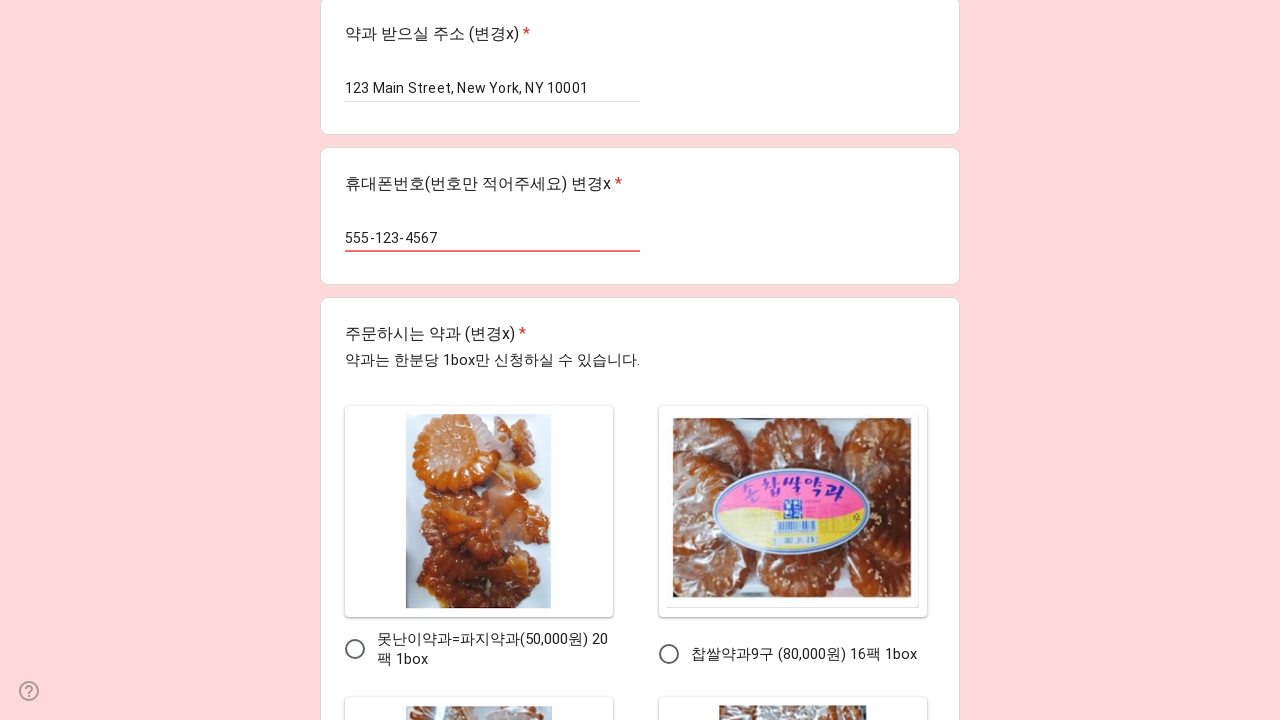

Checked checkbox option at (640, 360) on xpath=//*[@id="i37"]
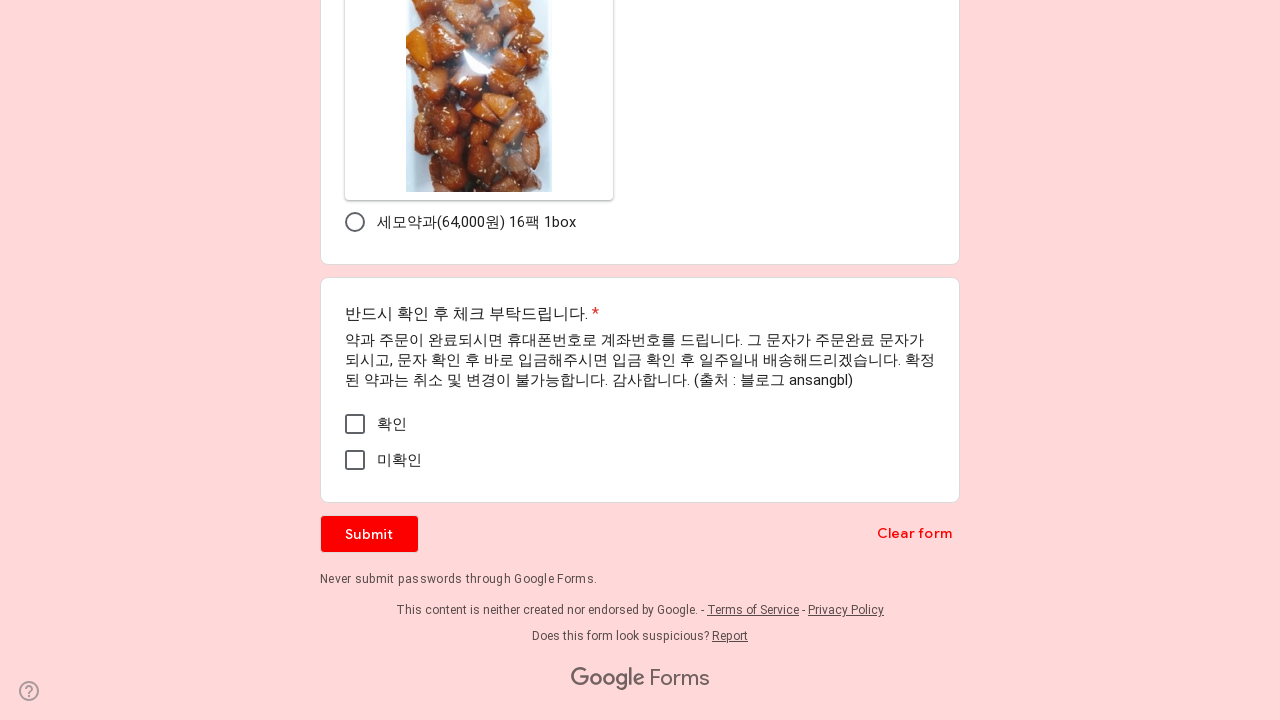

Clicked submit button to submit the form at (369, 534) on xpath=//*[@id="mG61Hd"]/div[2]/div/div[3]/div[1]/div[1]/div/span
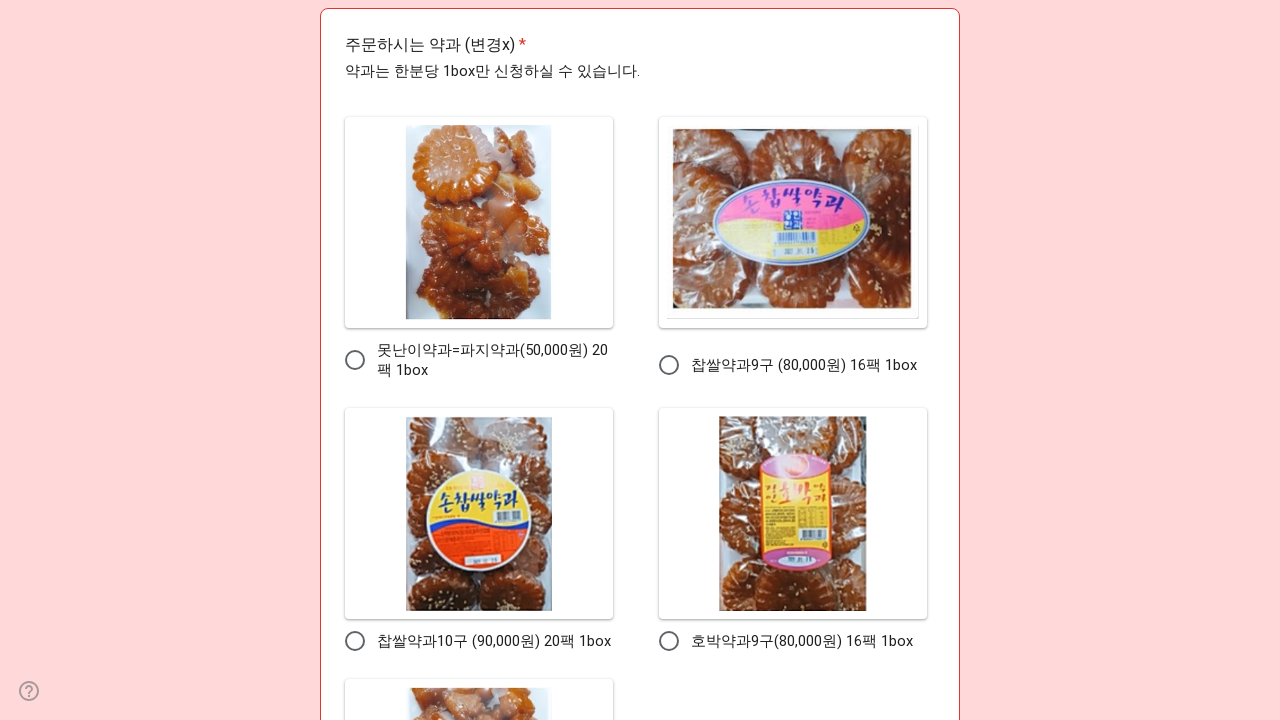

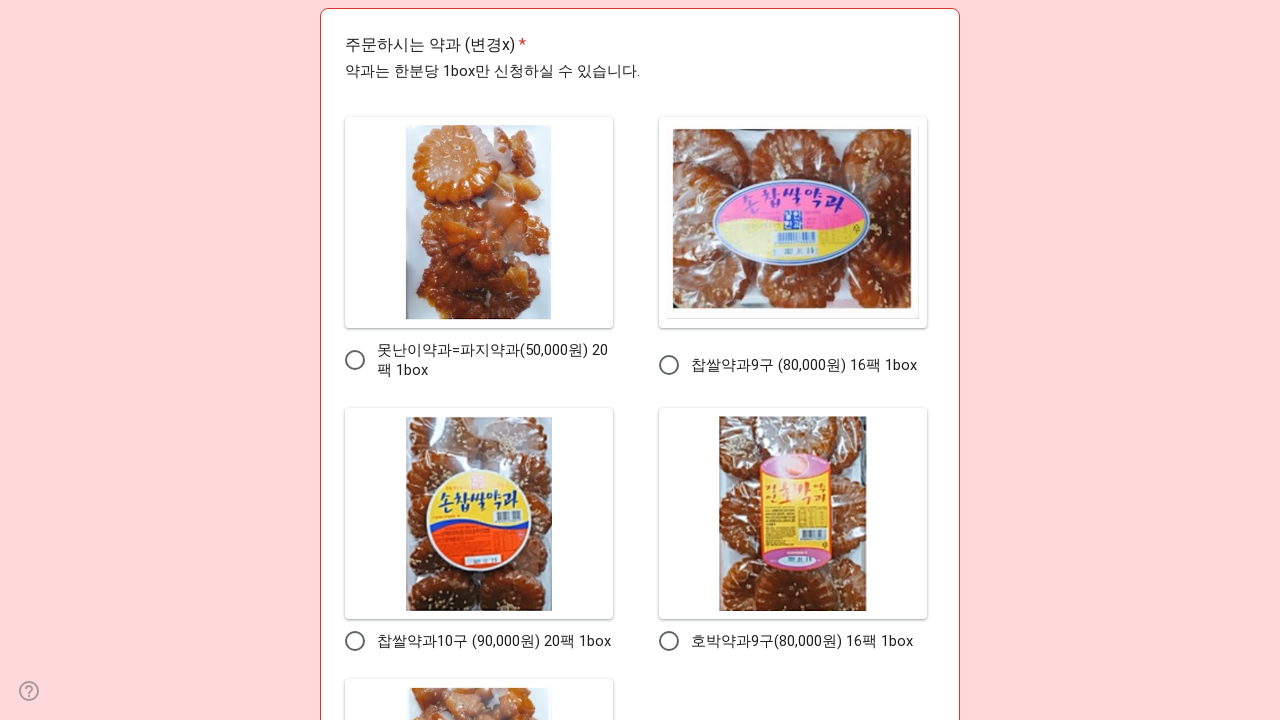